Tests scrolling to a specific element by scrolling to the Inputs link and clicking it

Starting URL: https://practice.cydeo.com

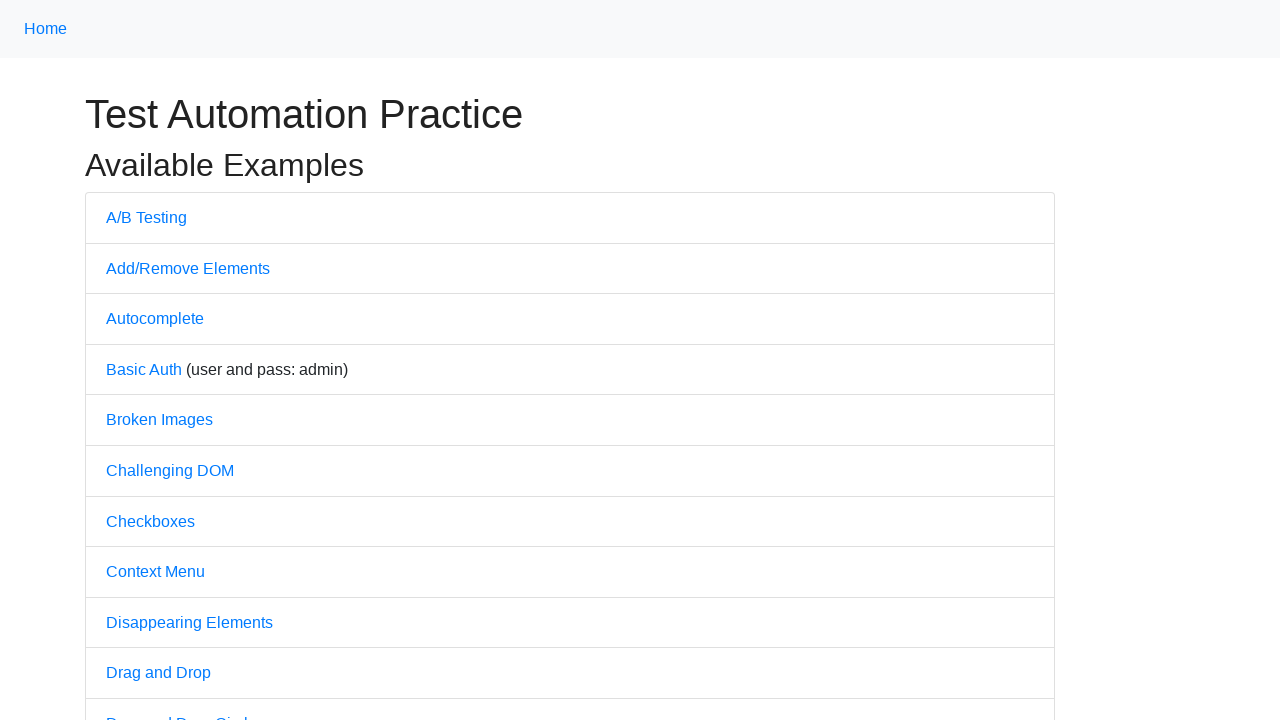

Located the Inputs link on the page
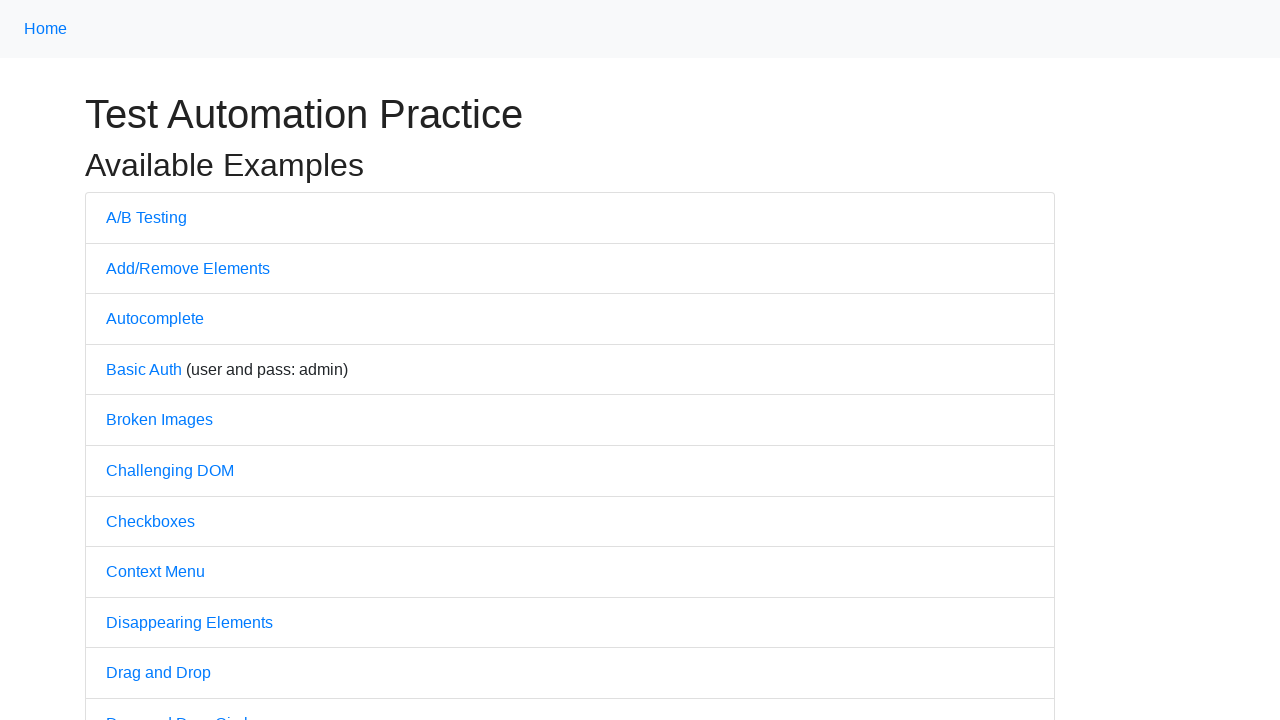

Scrolled to the Inputs link to bring it into view
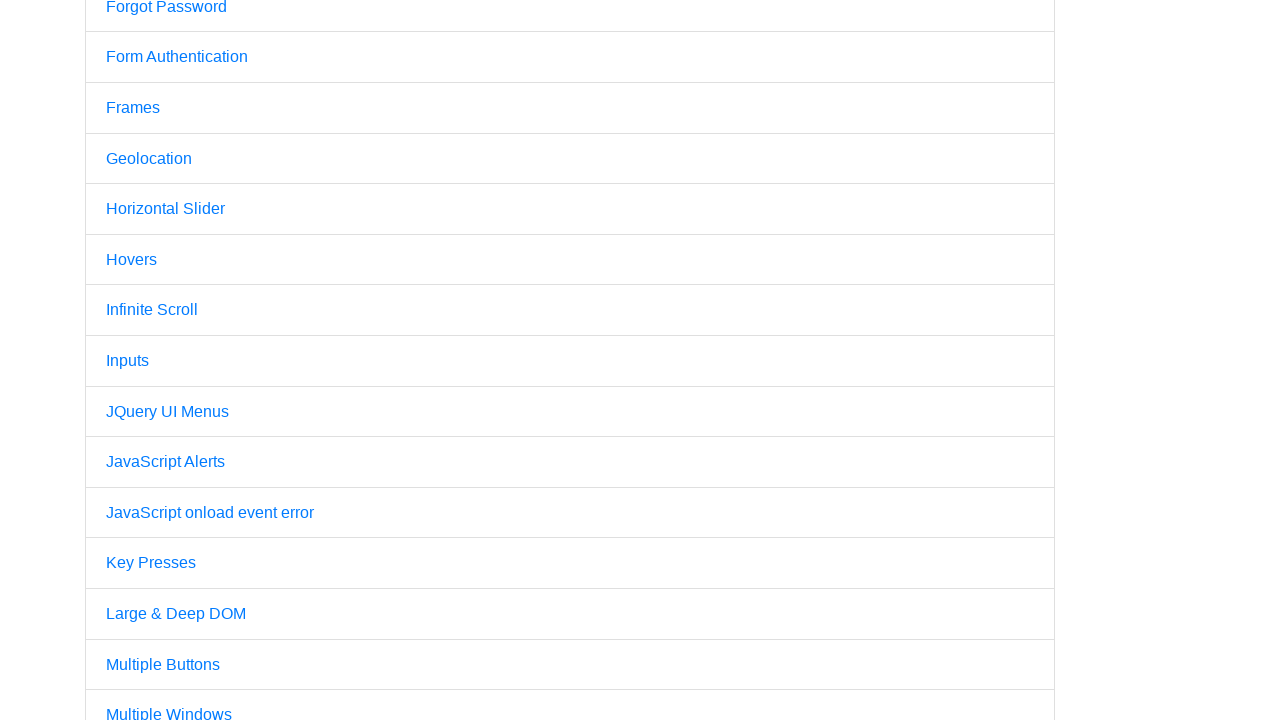

Clicked the Inputs link at (128, 361) on internal:text="Inputs"i
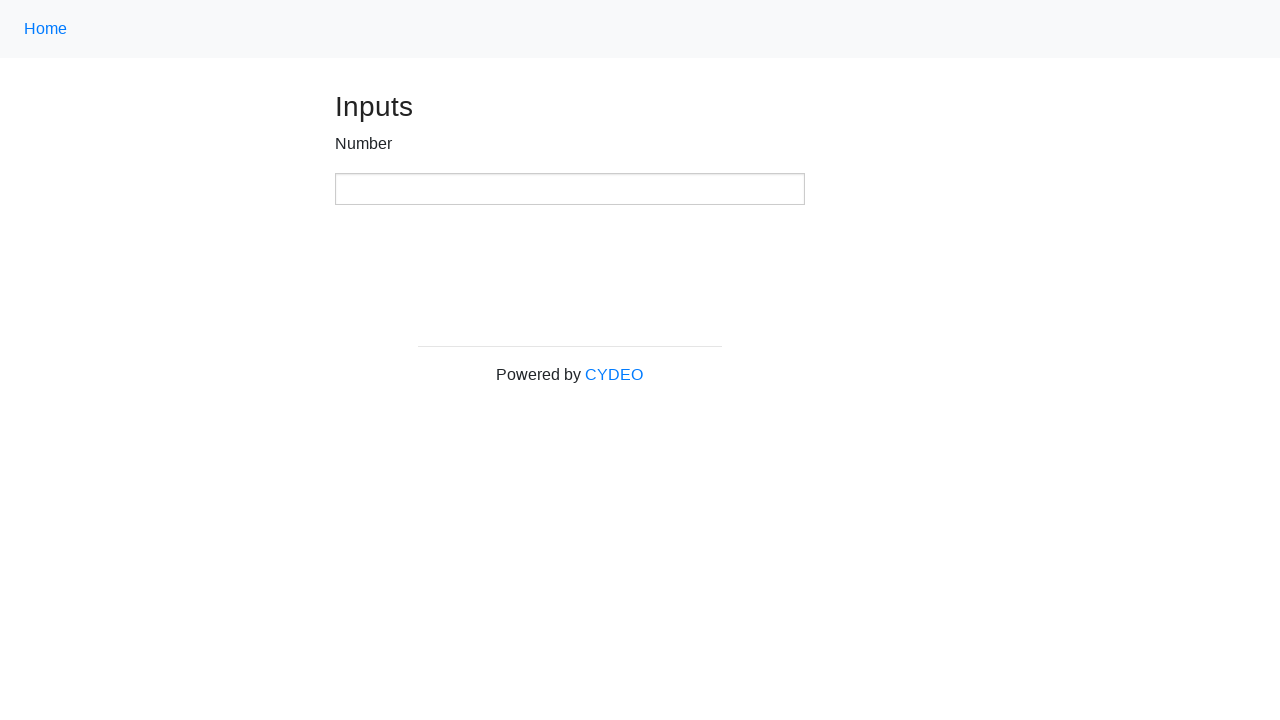

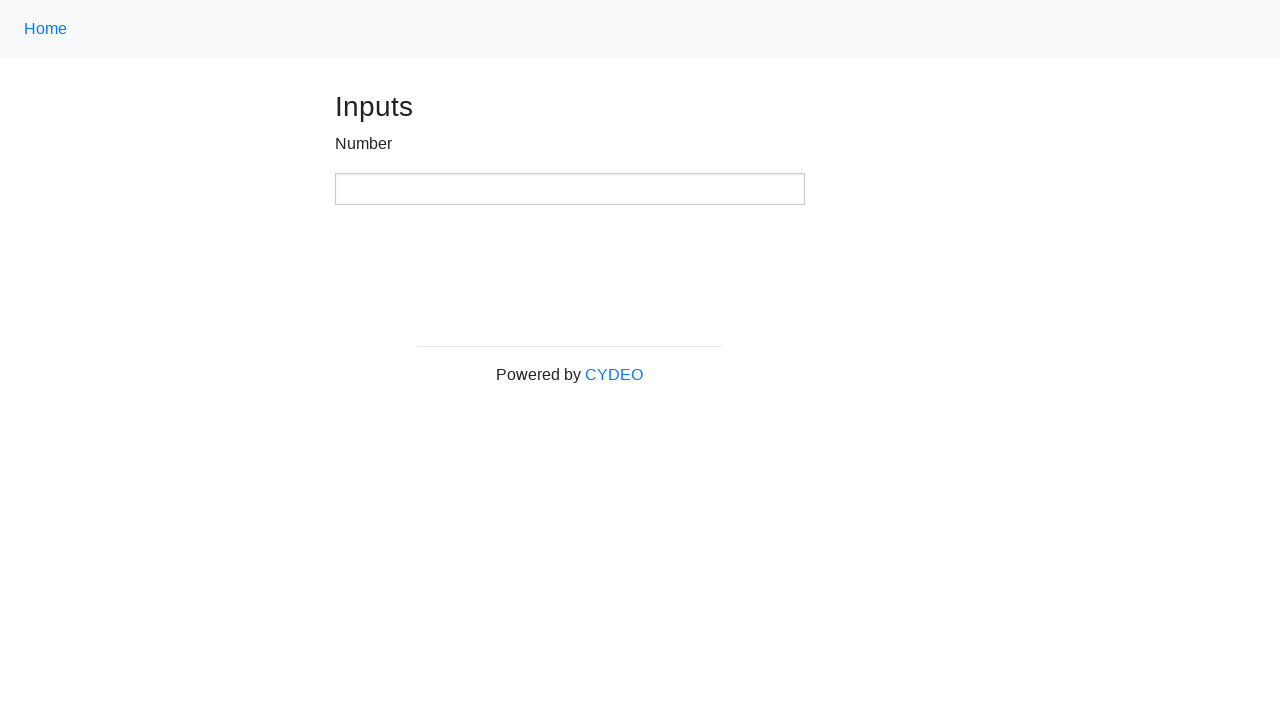